Tests TodoMVC application by adding multiple todo items, toggling their completion status, deleting items, verifying active/completed sections, and clearing completed todos.

Starting URL: https://todomvc.com/examples/react/dist/

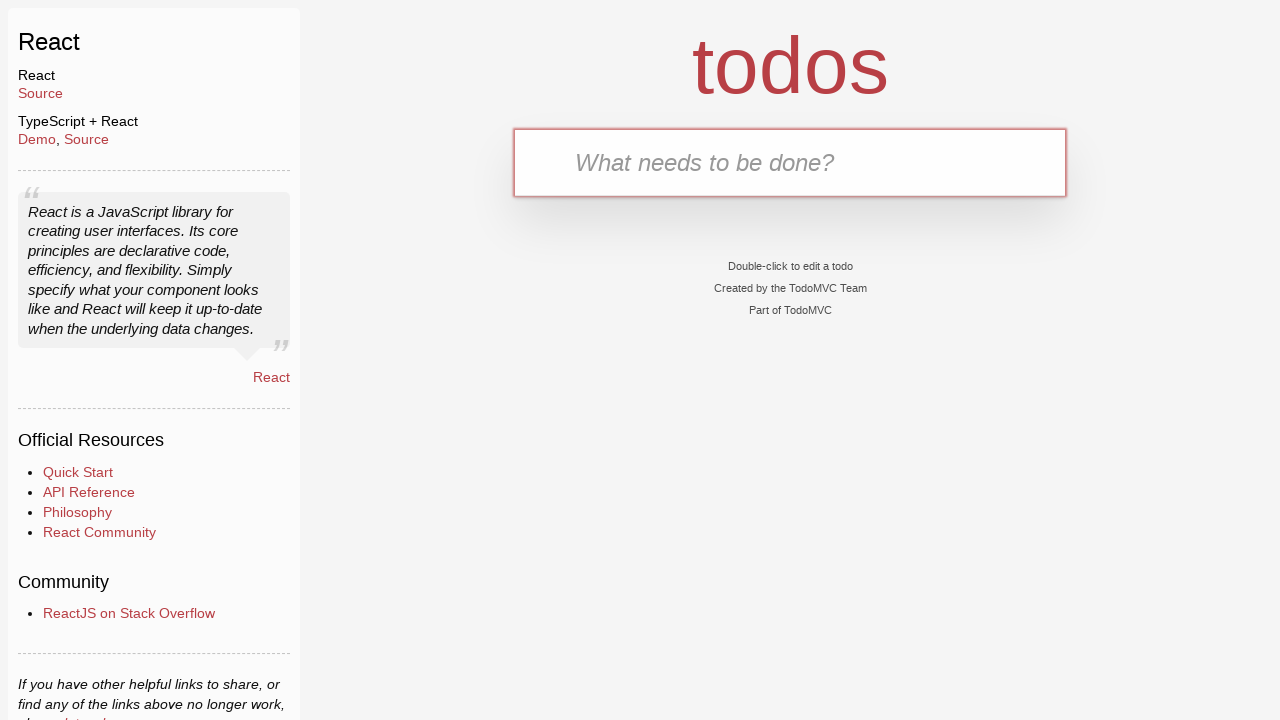

Filled new todo input field with 'Playwright' on .new-todo
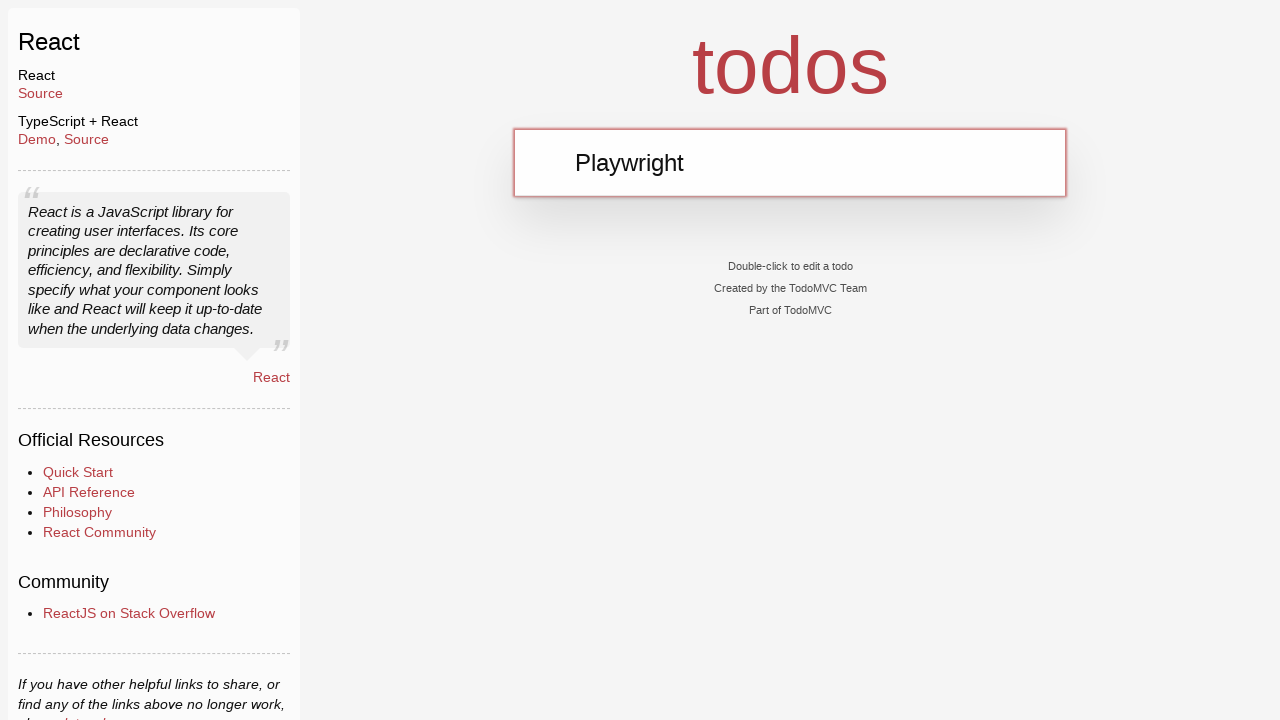

Pressed Enter to add todo 'Playwright' on .new-todo
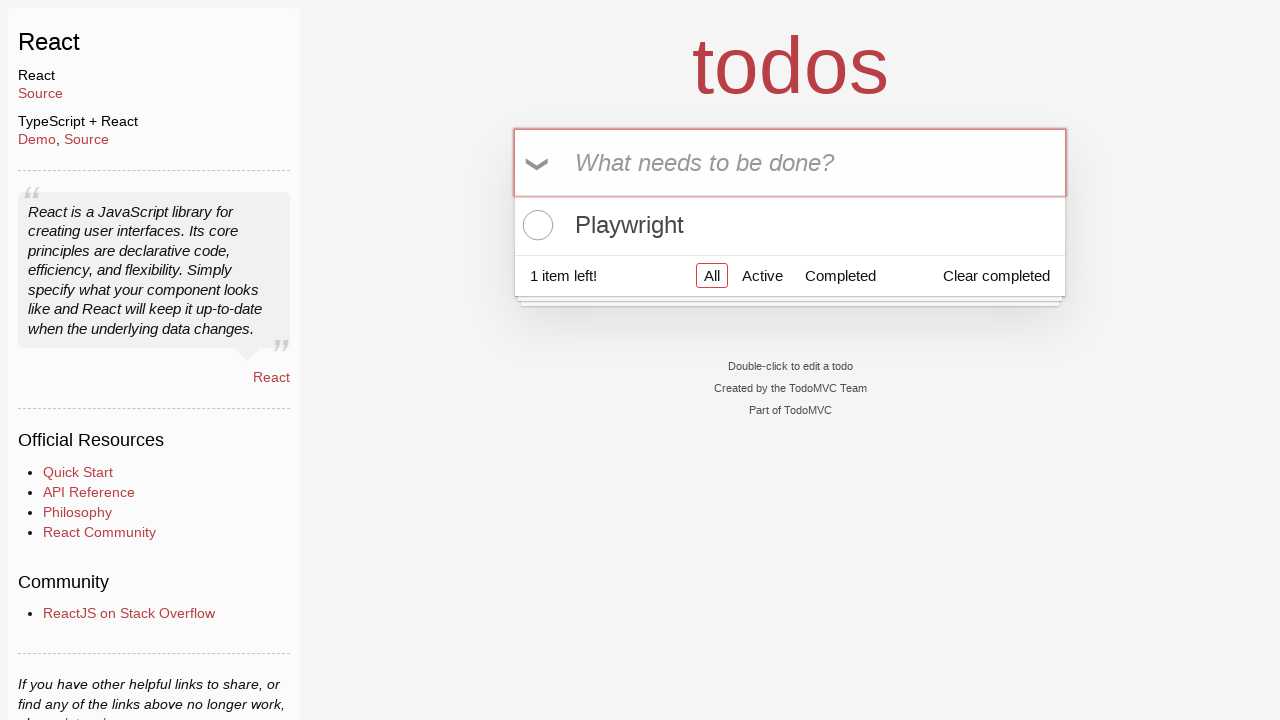

Filled new todo input field with 'Automation Test' on .new-todo
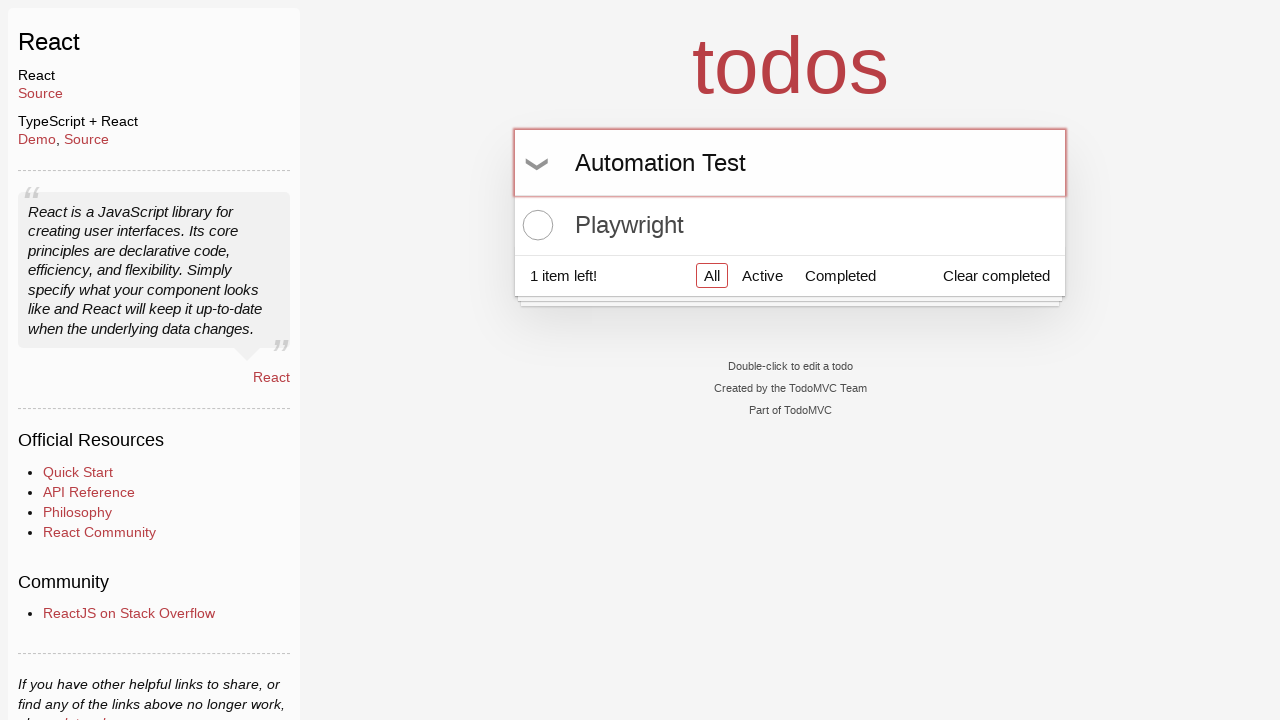

Pressed Enter to add todo 'Automation Test' on .new-todo
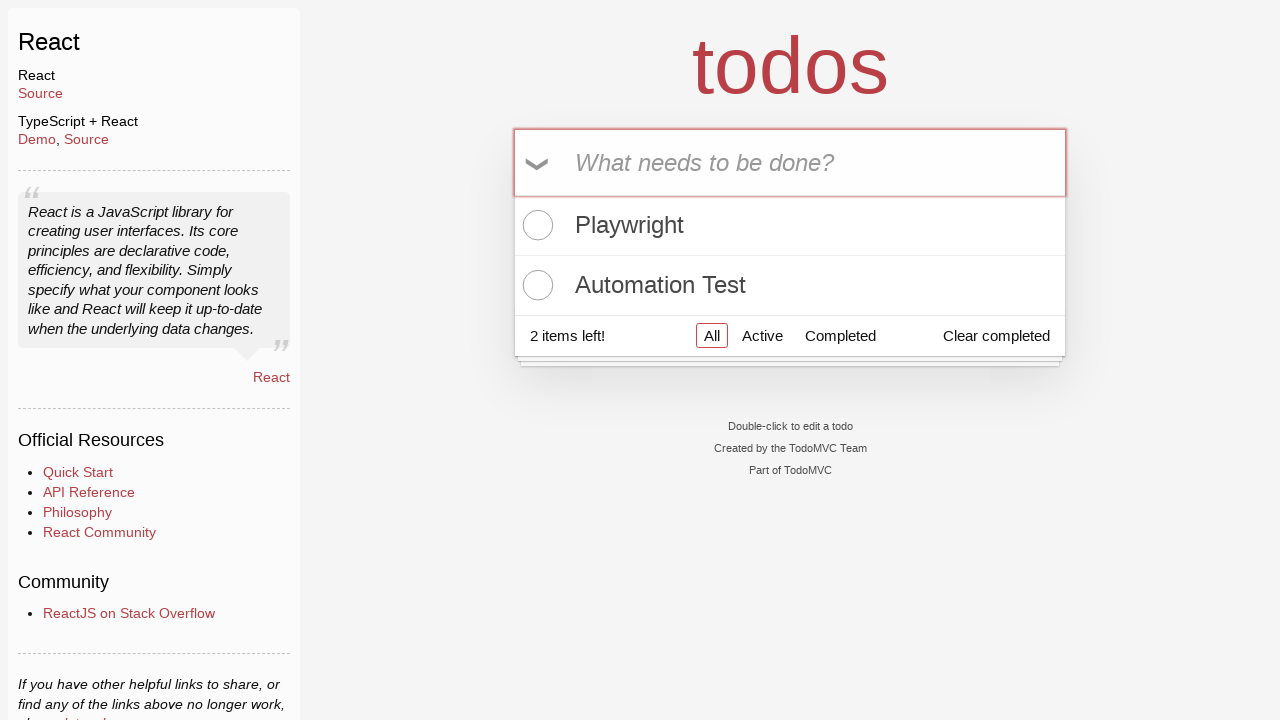

Filled new todo input field with 'Cypress' on .new-todo
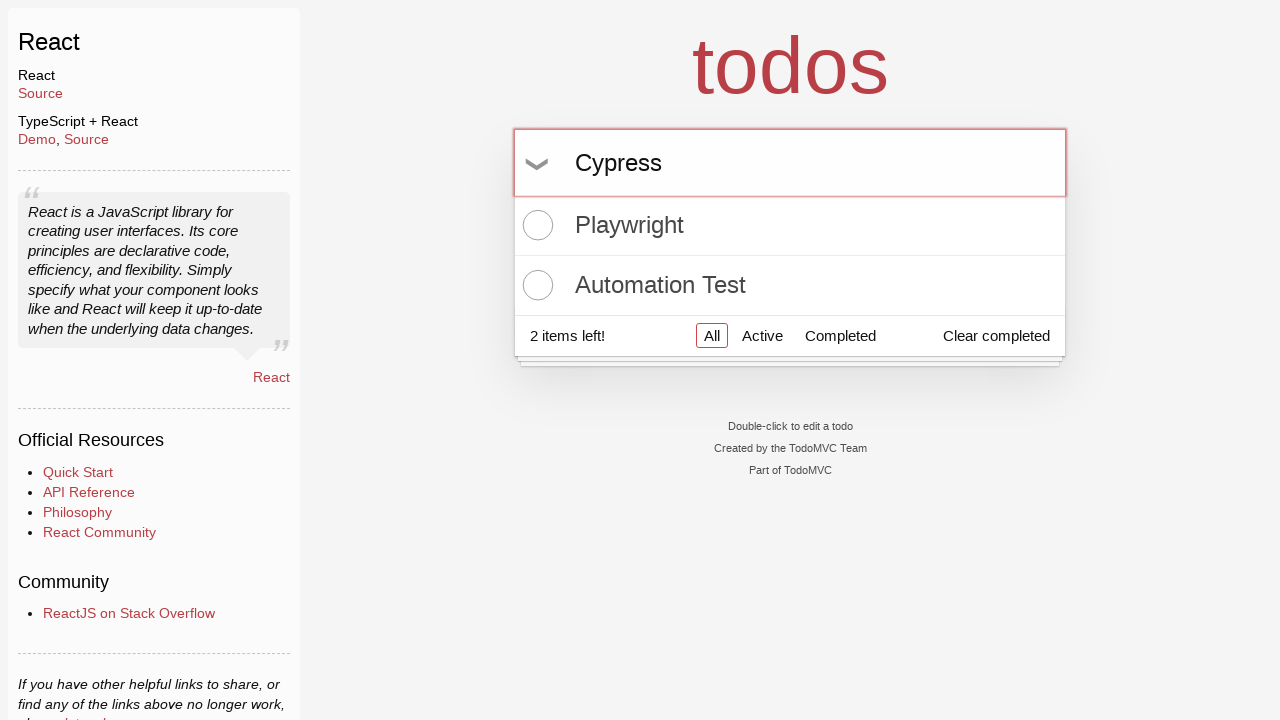

Pressed Enter to add todo 'Cypress' on .new-todo
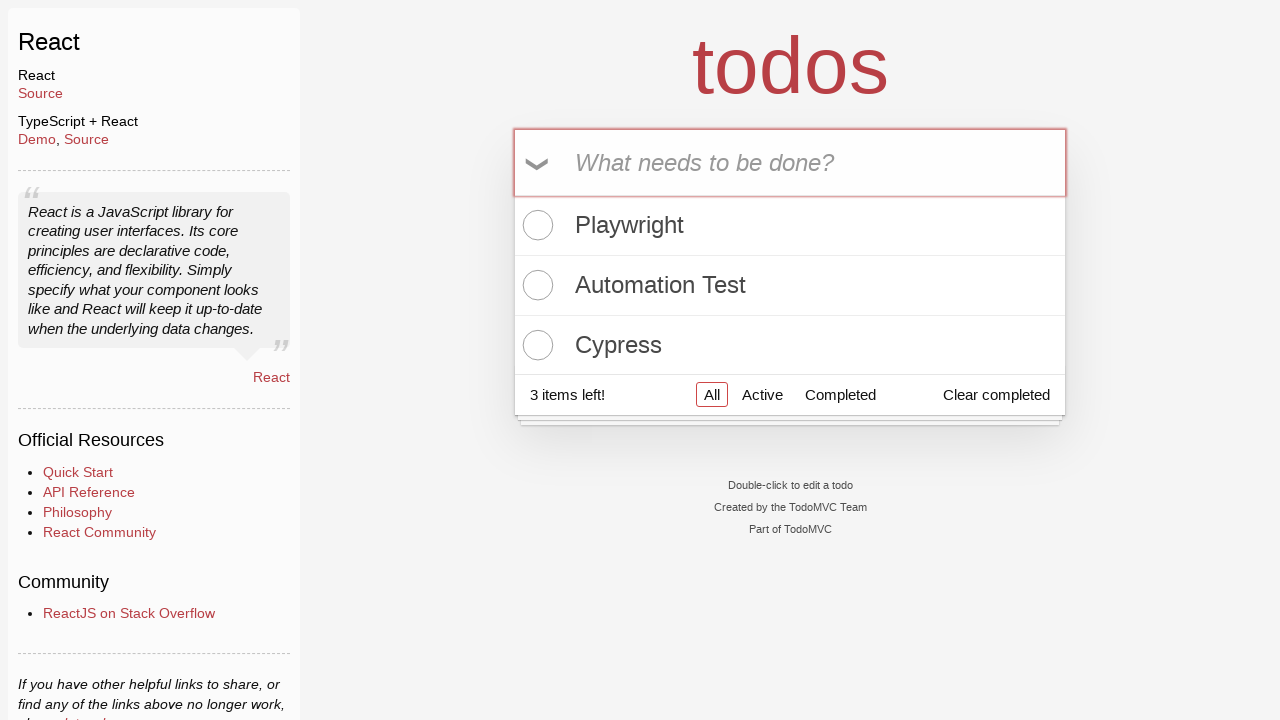

Filled new todo input field with 'Selenium' on .new-todo
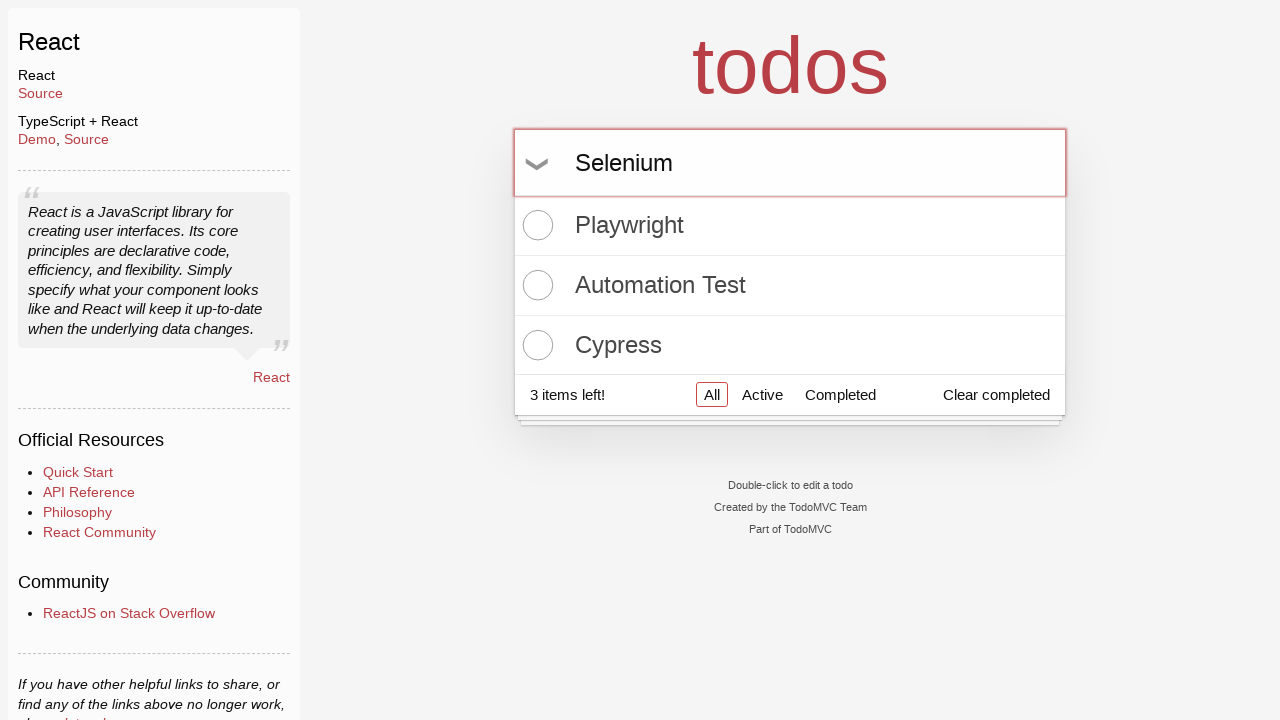

Pressed Enter to add todo 'Selenium' on .new-todo
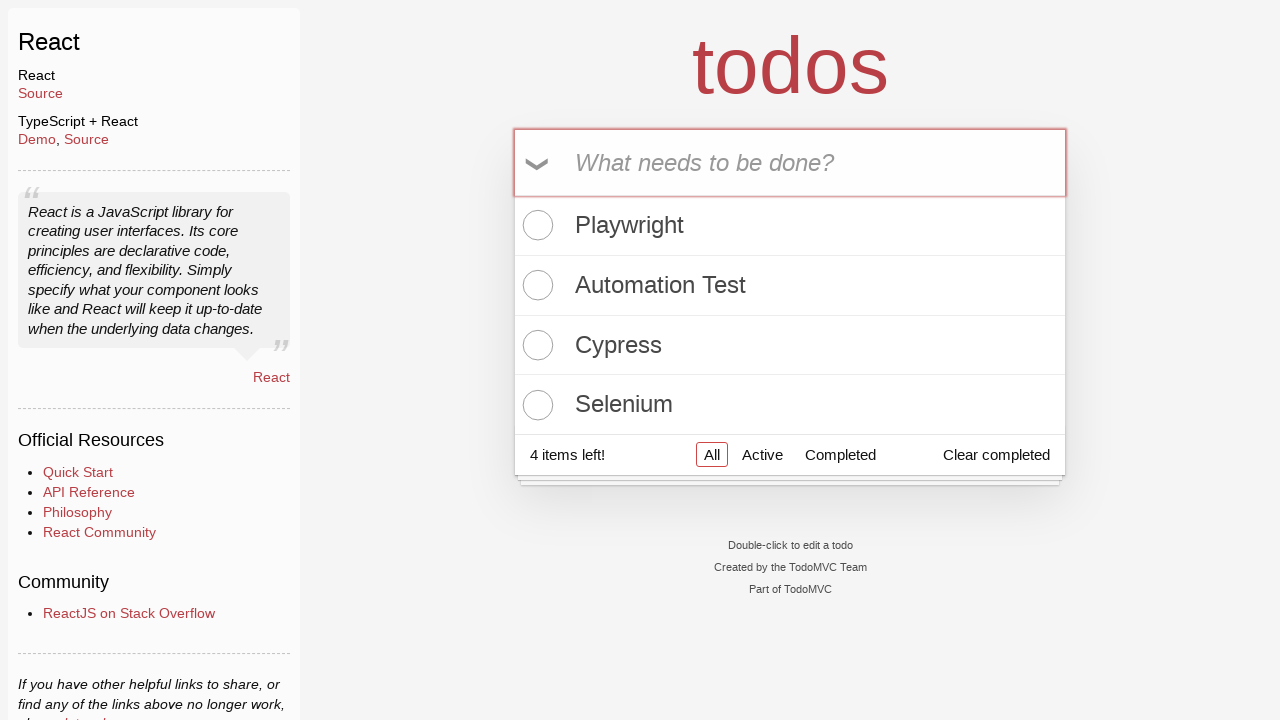

Todo count element loaded and visible
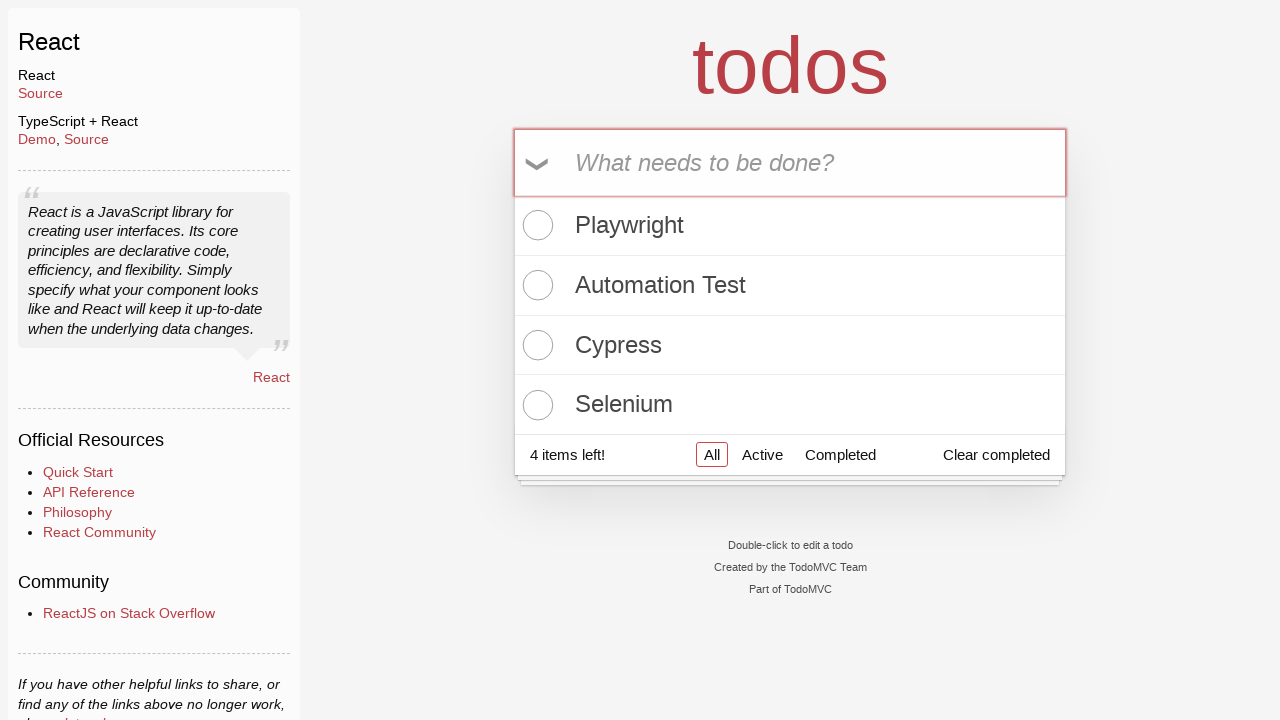

Clicked toggle-all button to mark all todos as completed at (539, 163) on .toggle-all
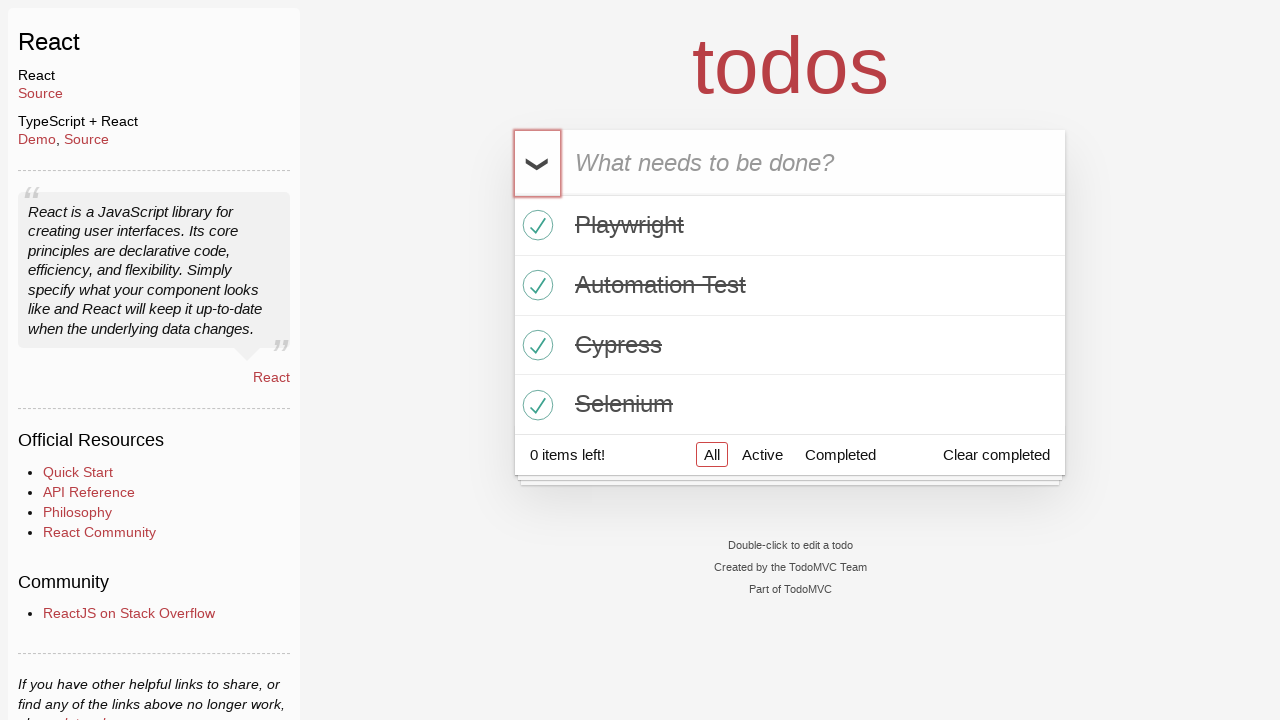

Clicked toggle on first todo to mark it as active at (535, 225) on .todo-list li:nth-child(1) .toggle
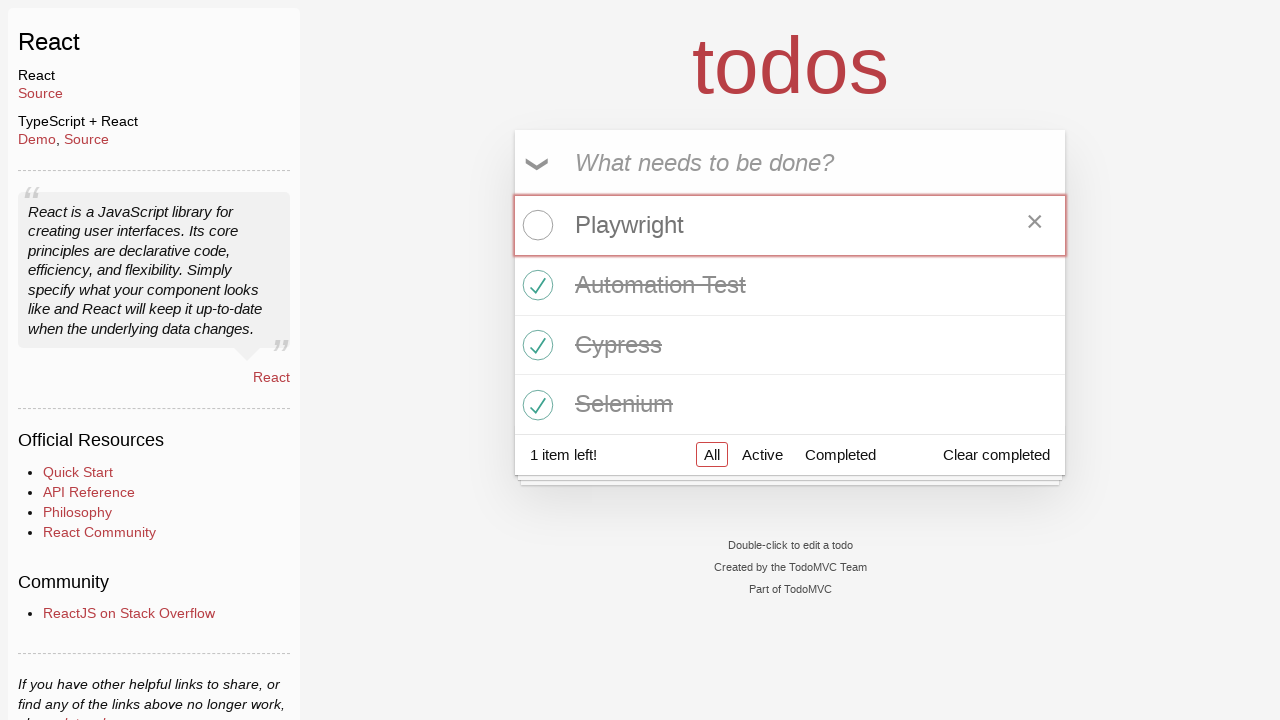

Hovered over second todo item to reveal delete button at (790, 286) on .todo-list li:nth-child(2)
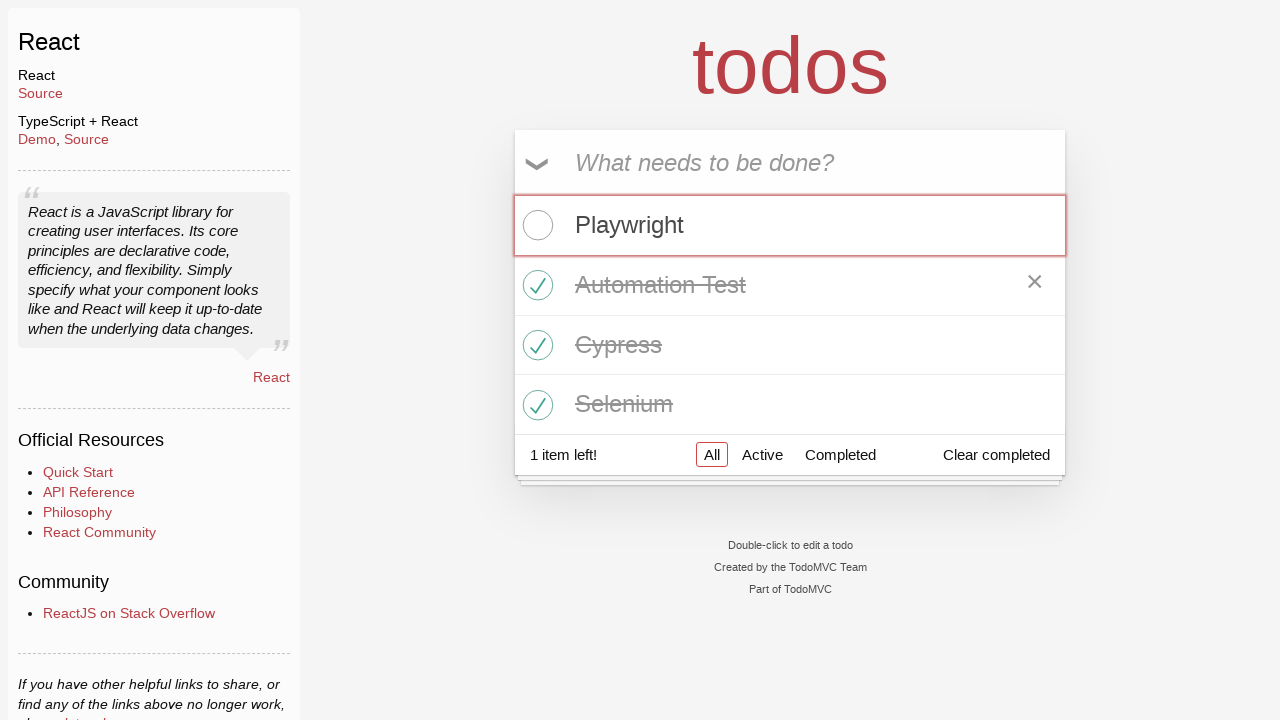

Clicked delete button to remove second todo item at (1035, 285) on .todo-list li:nth-child(2) .destroy
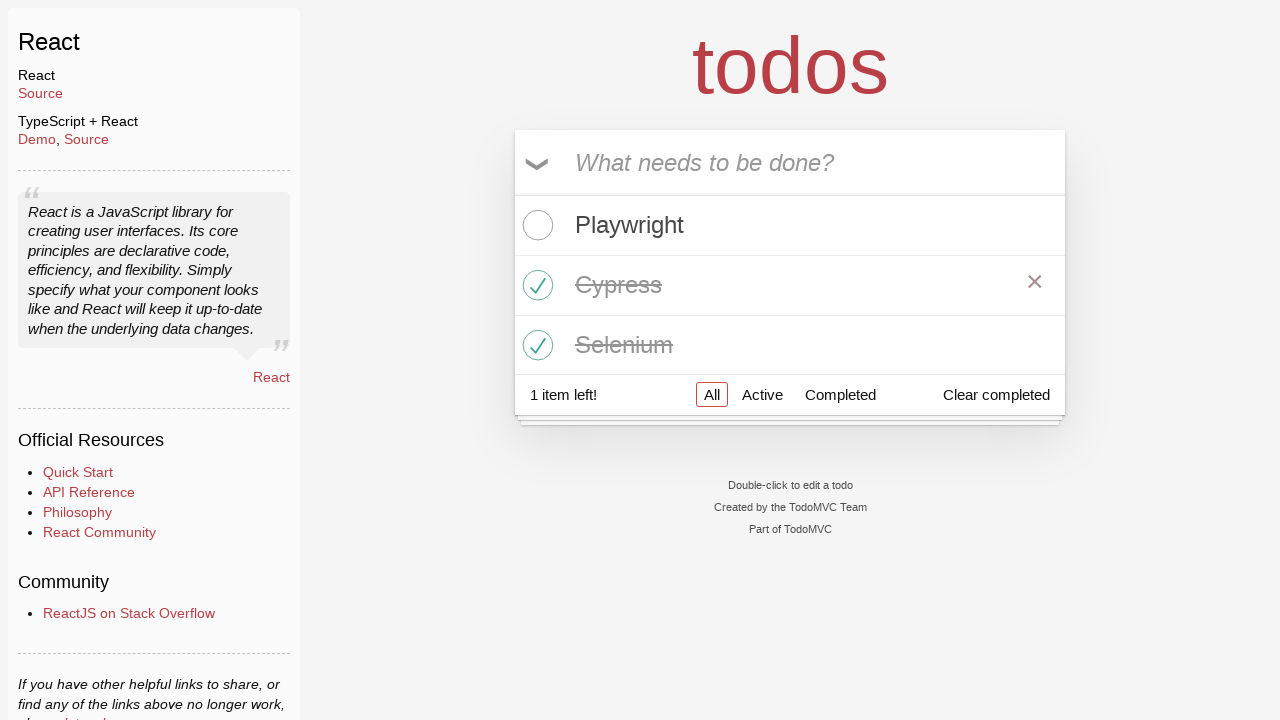

Navigated to Active todos section at (762, 395) on a[href='#/active']
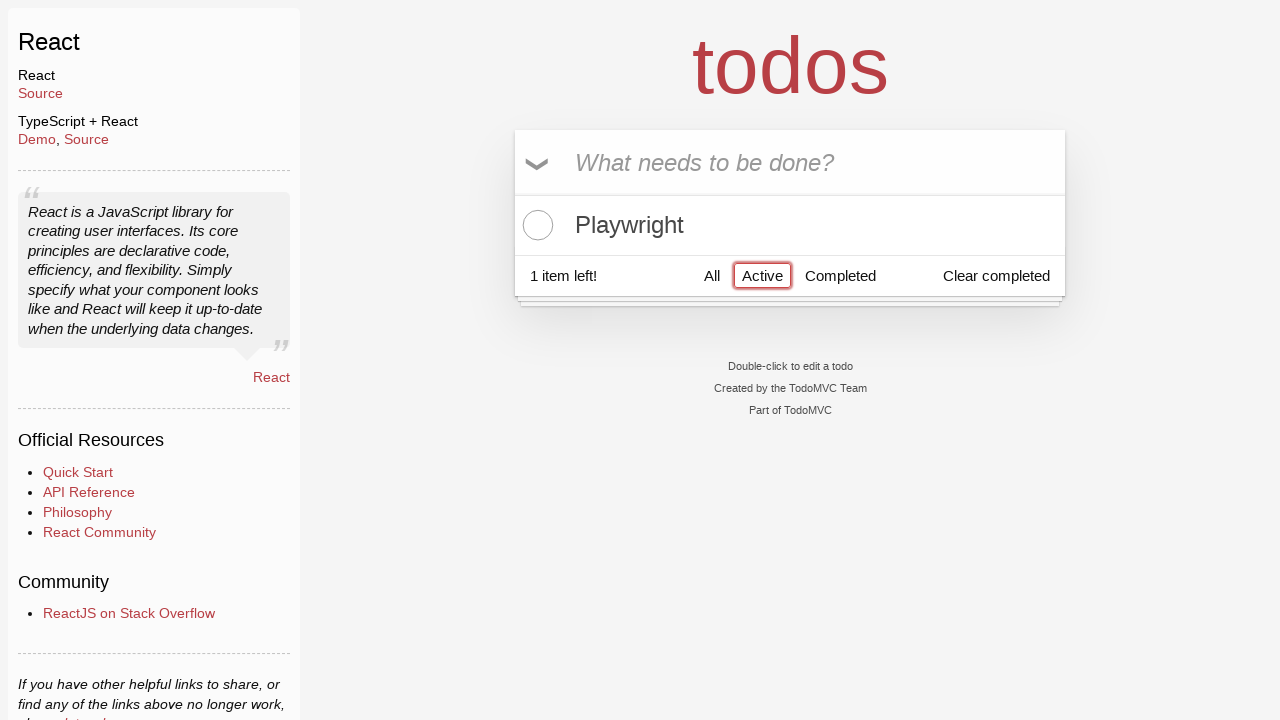

Active todos list loaded and visible
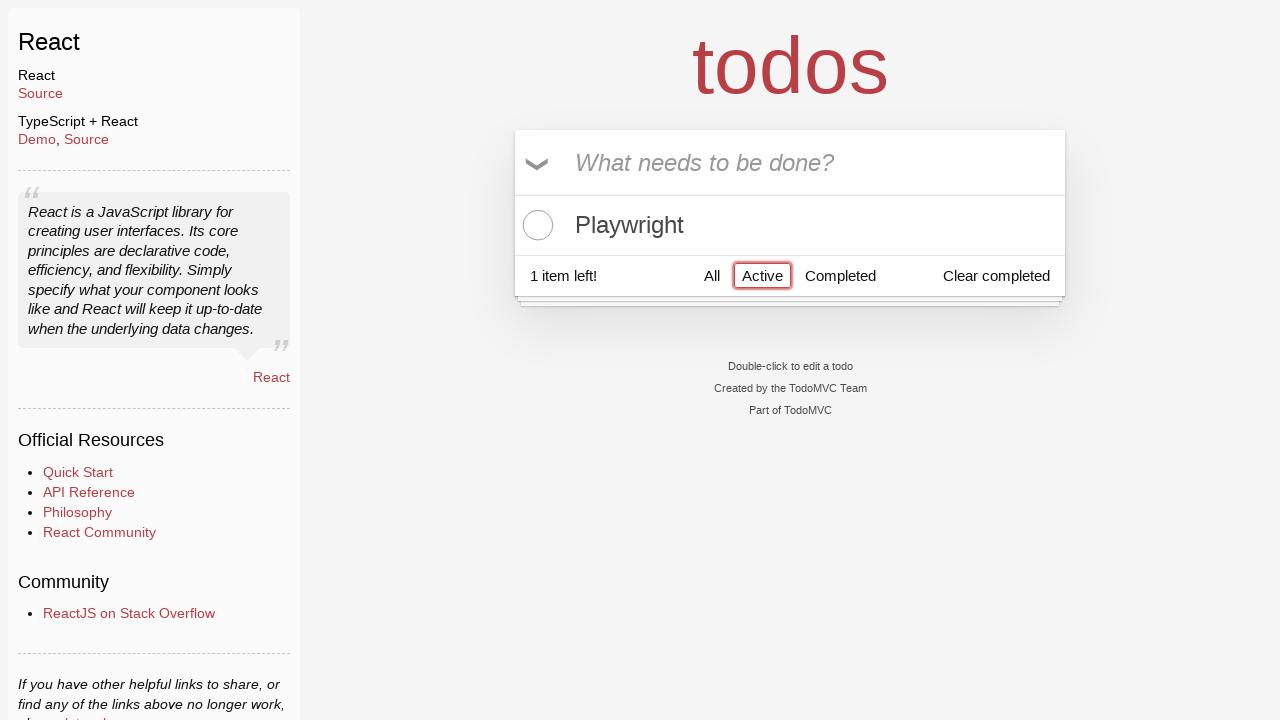

Navigated to Completed todos section at (840, 275) on a[href='#/completed']
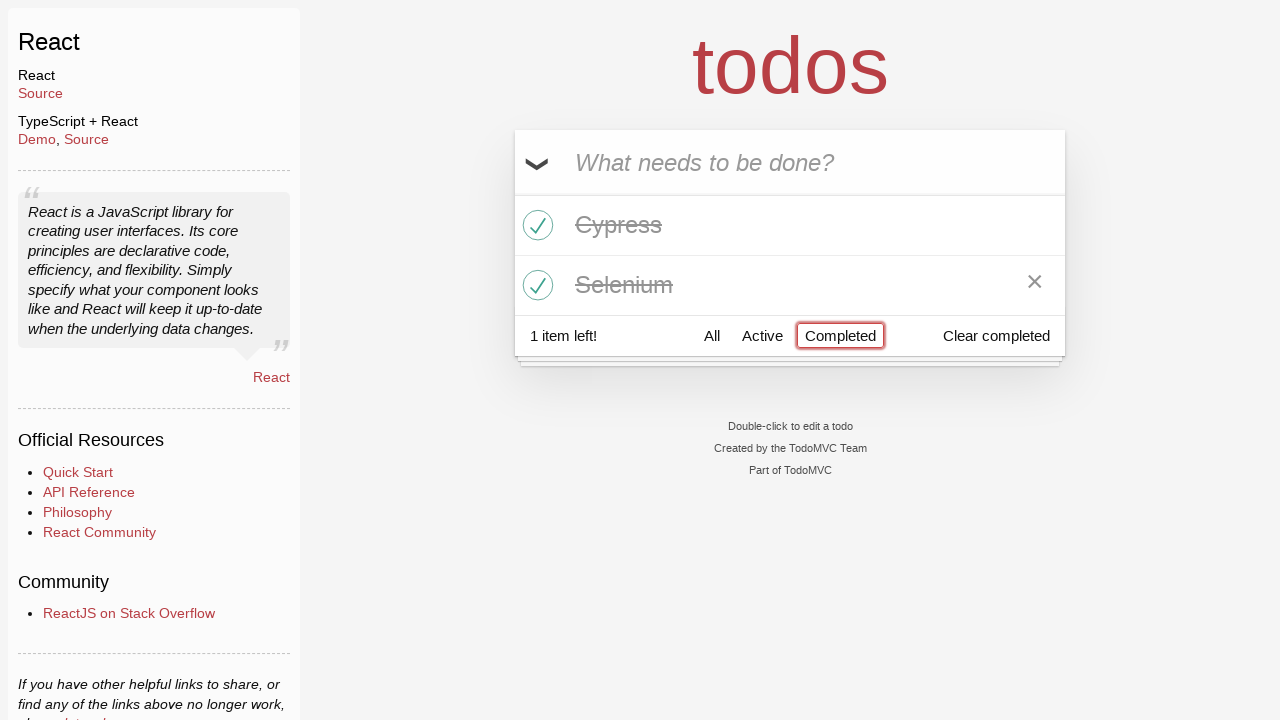

Completed todos list loaded and visible
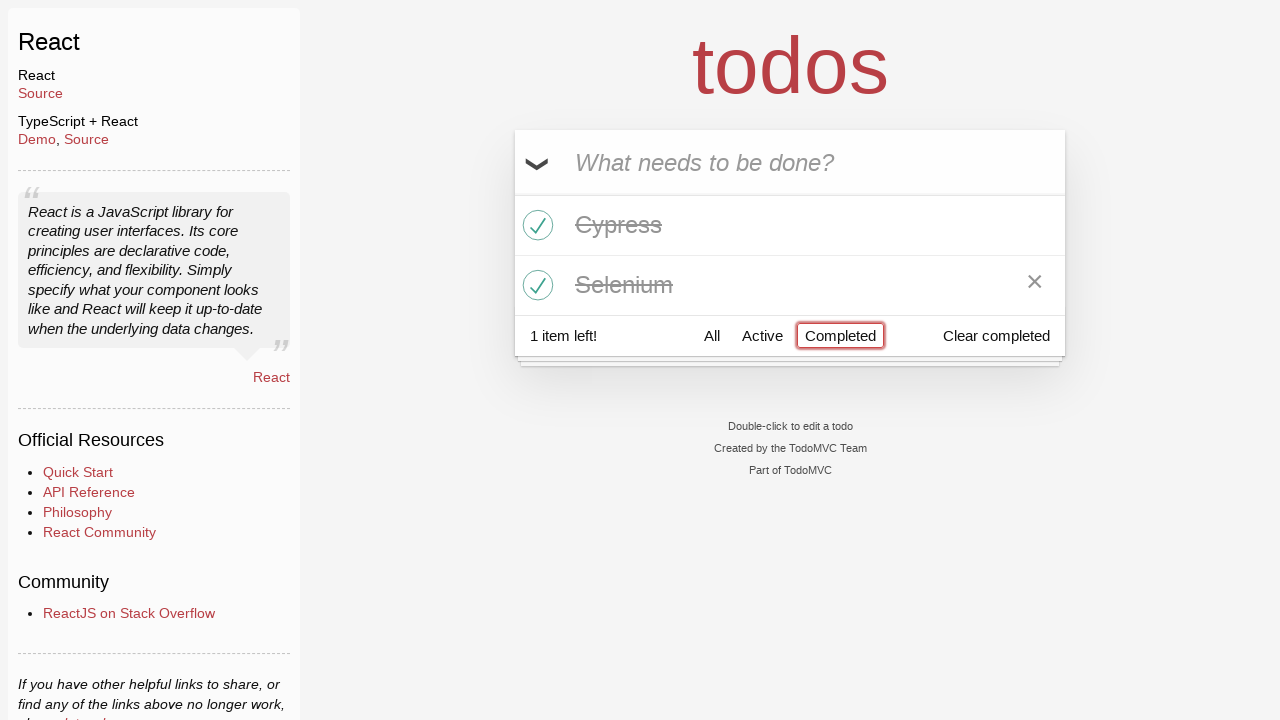

Clicked clear-completed button to remove all completed todos at (996, 335) on .clear-completed
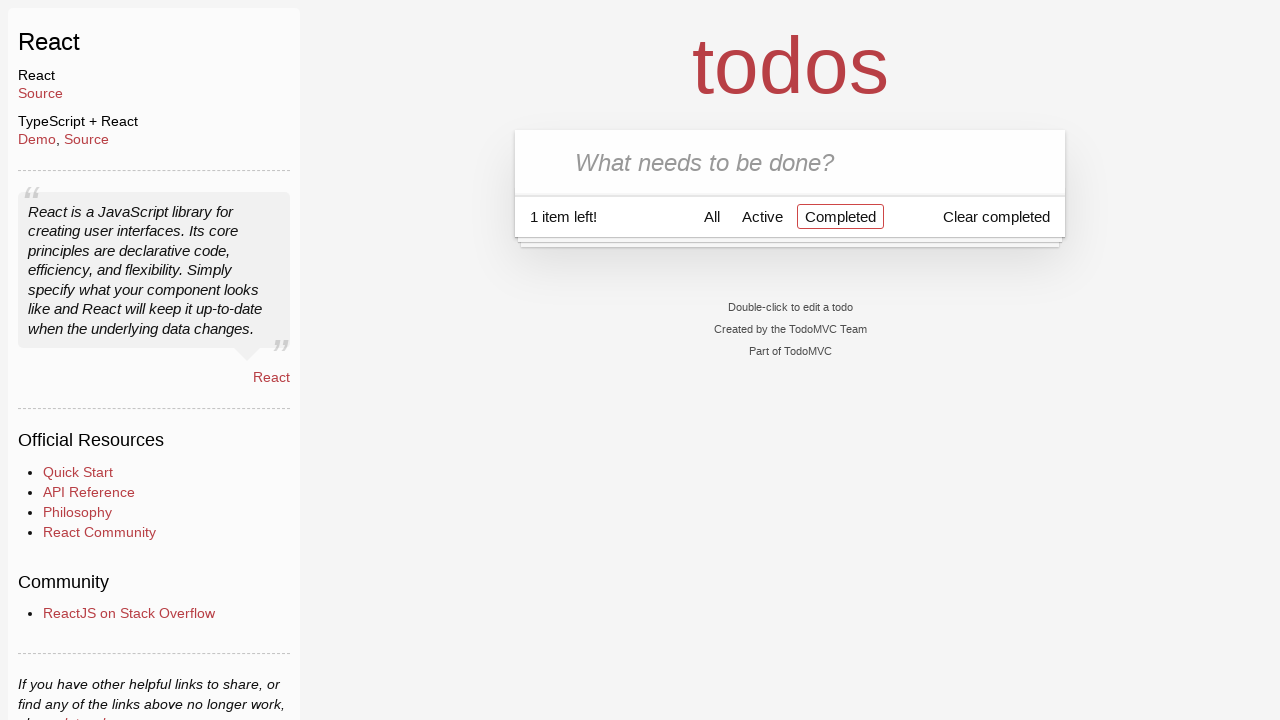

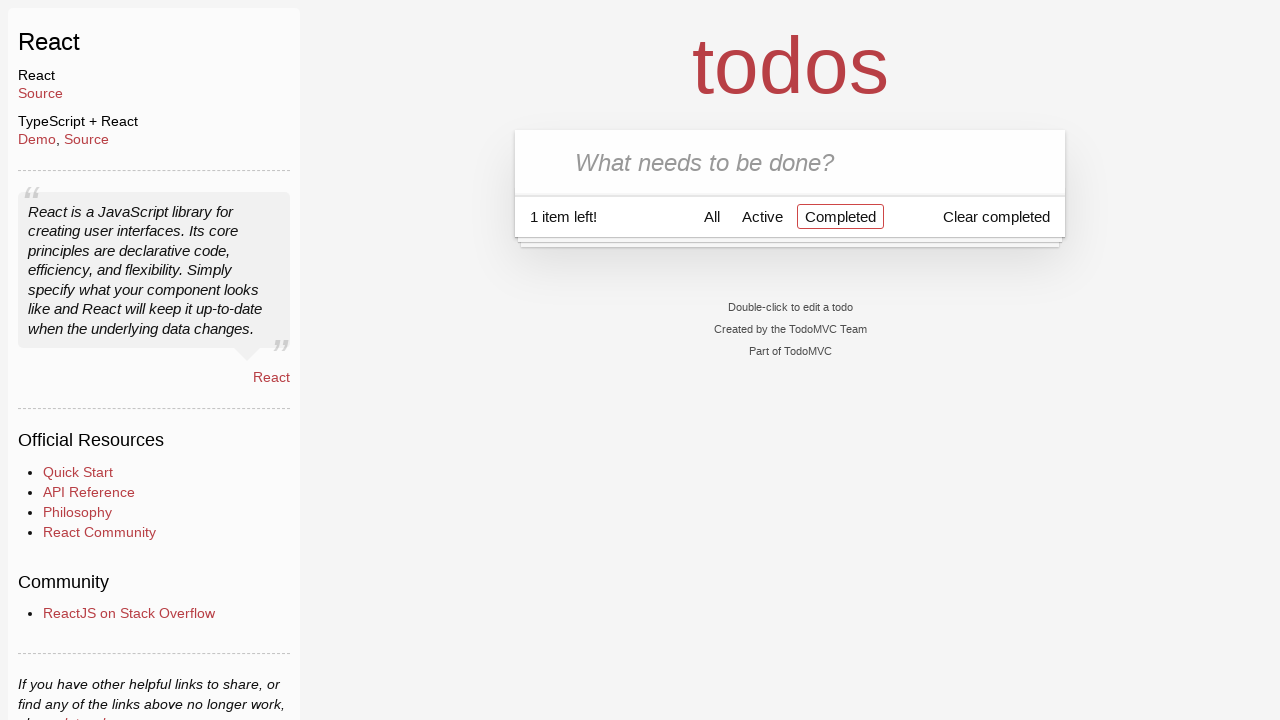